Tests dropdown functionality by navigating to the Dropdown page and selecting an option from the dropdown menu

Starting URL: http://the-internet.herokuapp.com/

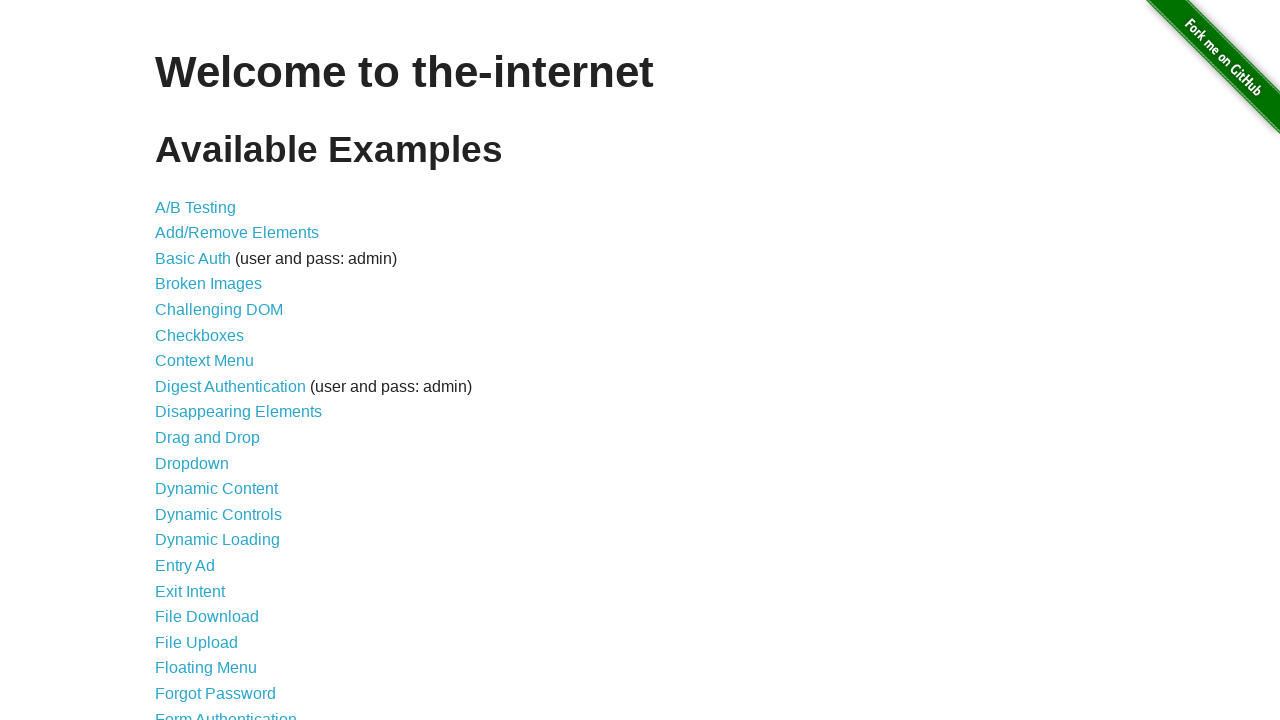

Clicked on Dropdown link to navigate to the Dropdown page at (192, 463) on xpath=//a[contains(text(),'Dropdown')]
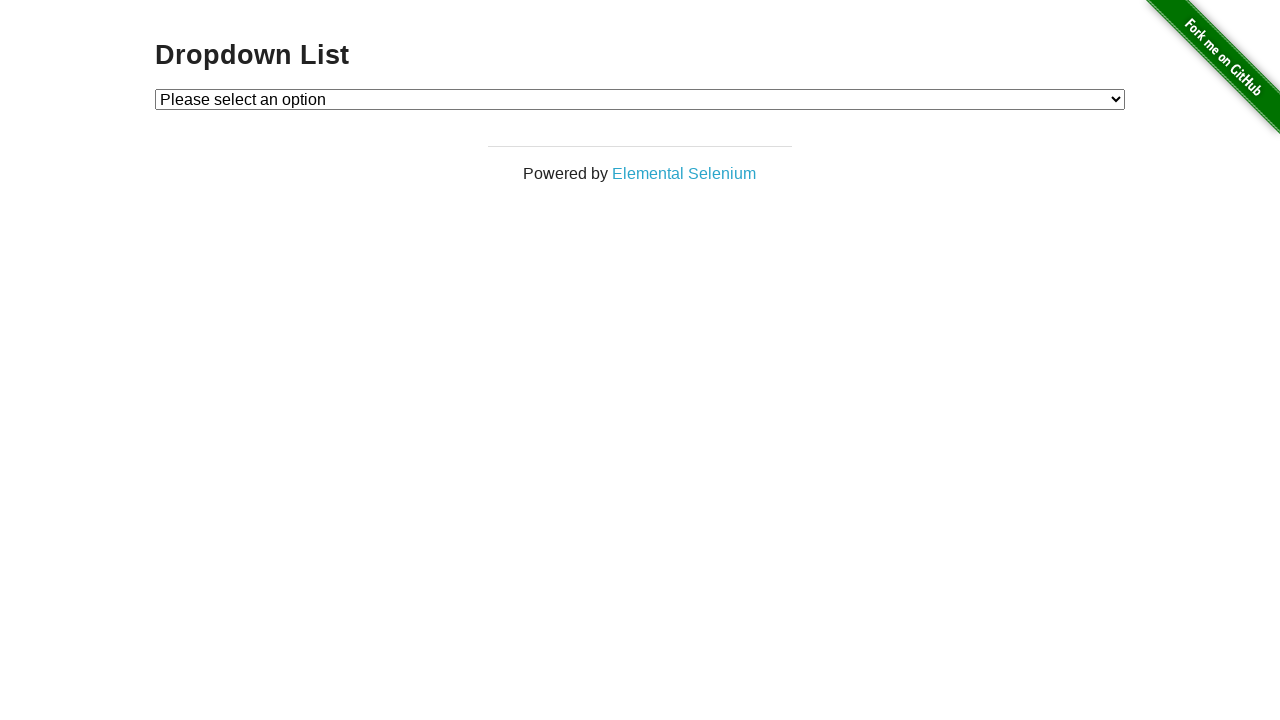

Selected Option 1 from the dropdown menu on select#dropdown
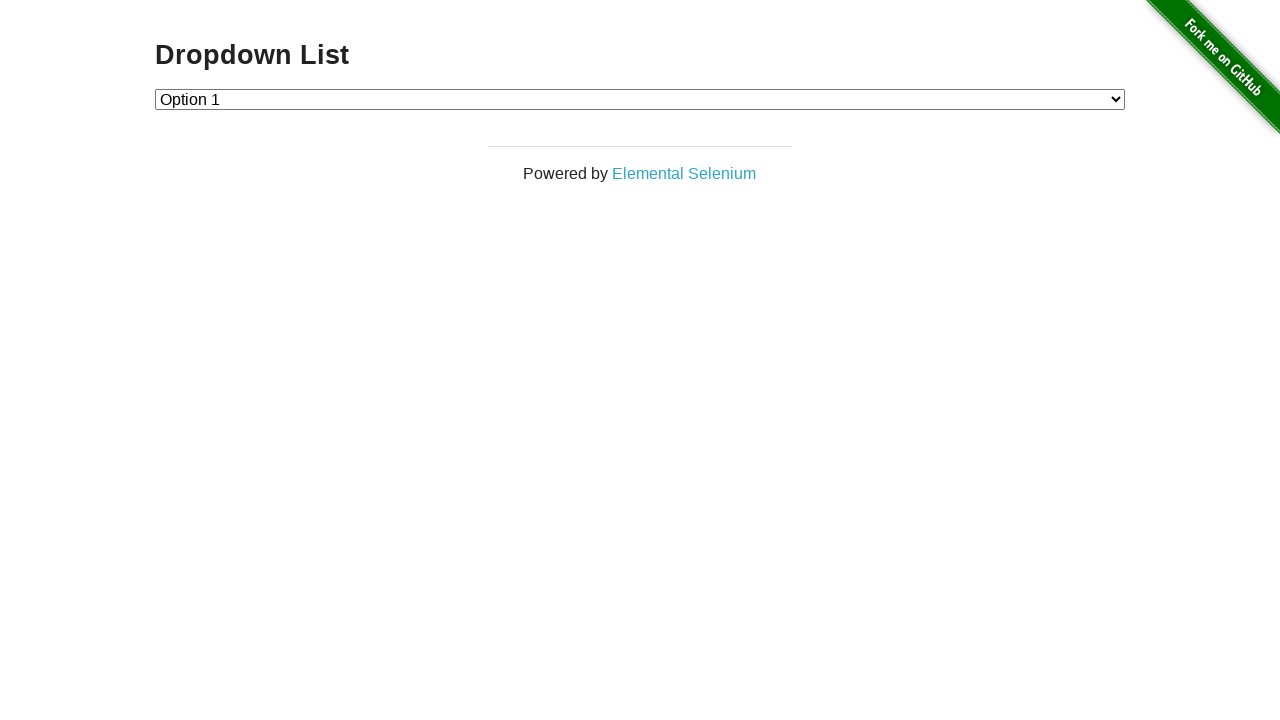

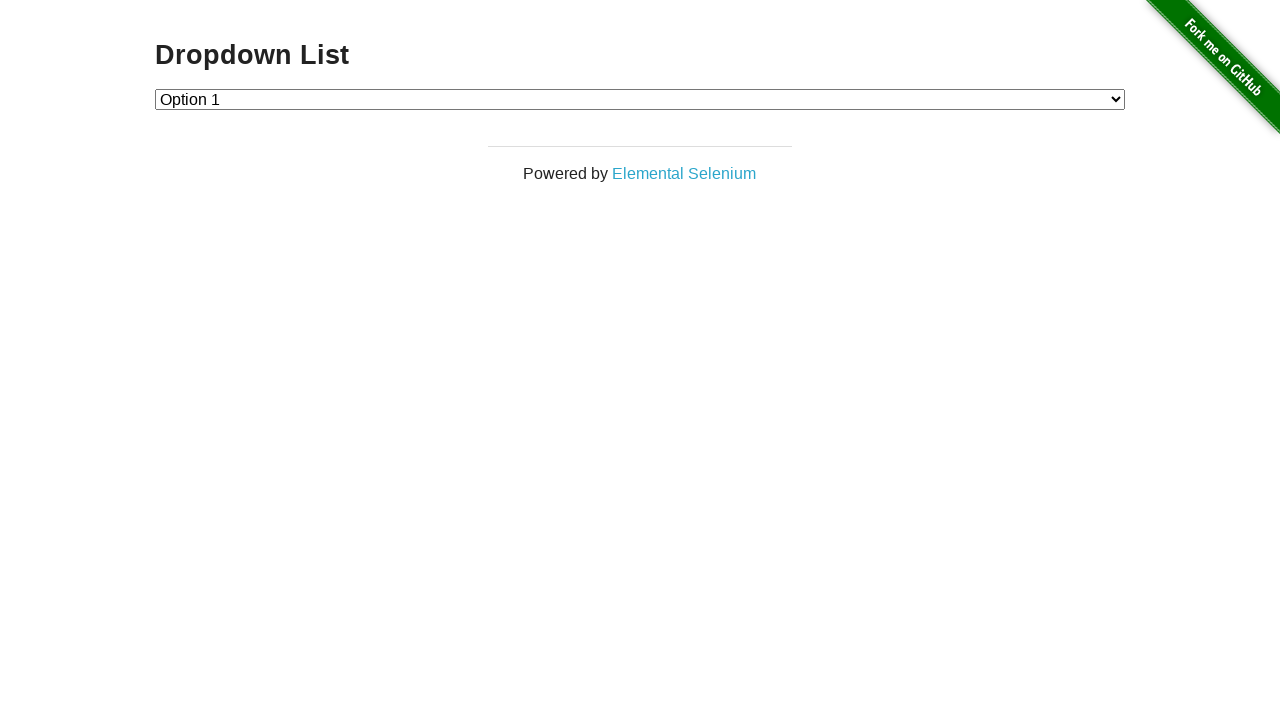